Tests navigation by clicking Browse Languages, then M submenu, and verifying MySQL language is listed on the page.

Starting URL: https://www.99-bottles-of-beer.net/

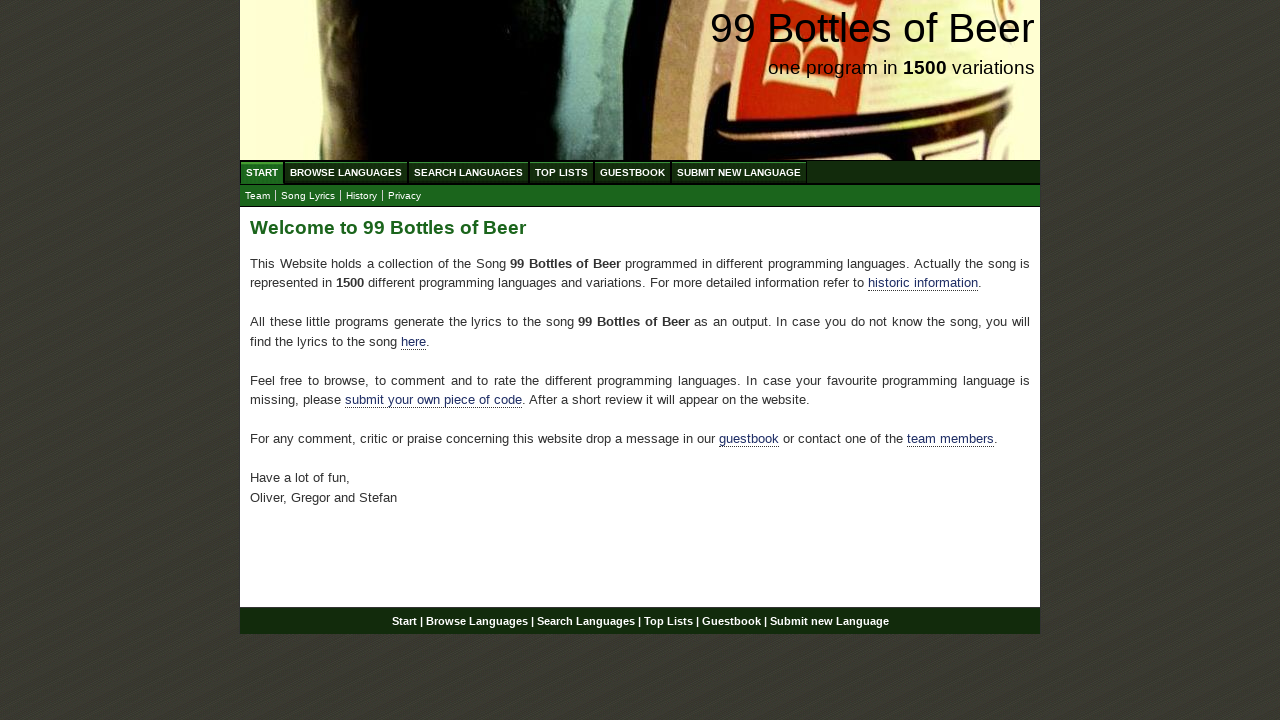

Clicked Browse Languages menu at (346, 172) on xpath=//a[@href='/abc.html']
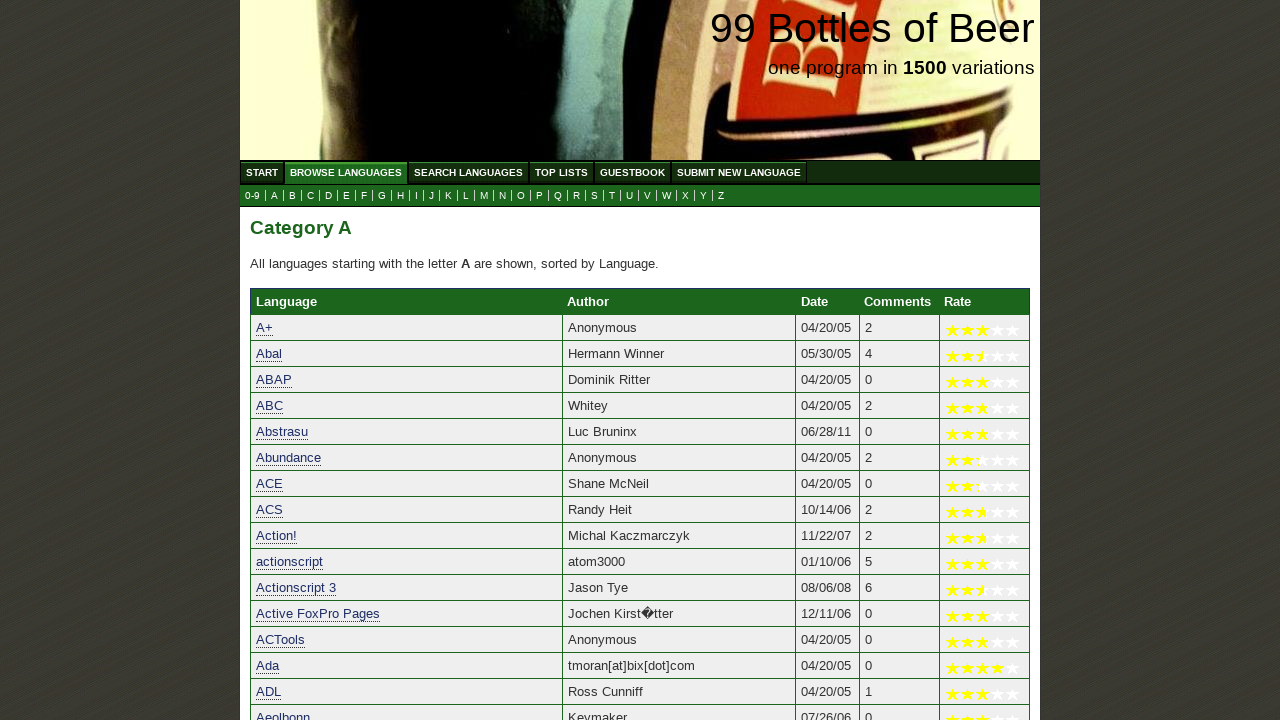

Clicked M submenu at (484, 196) on xpath=//a[@href='m.html']
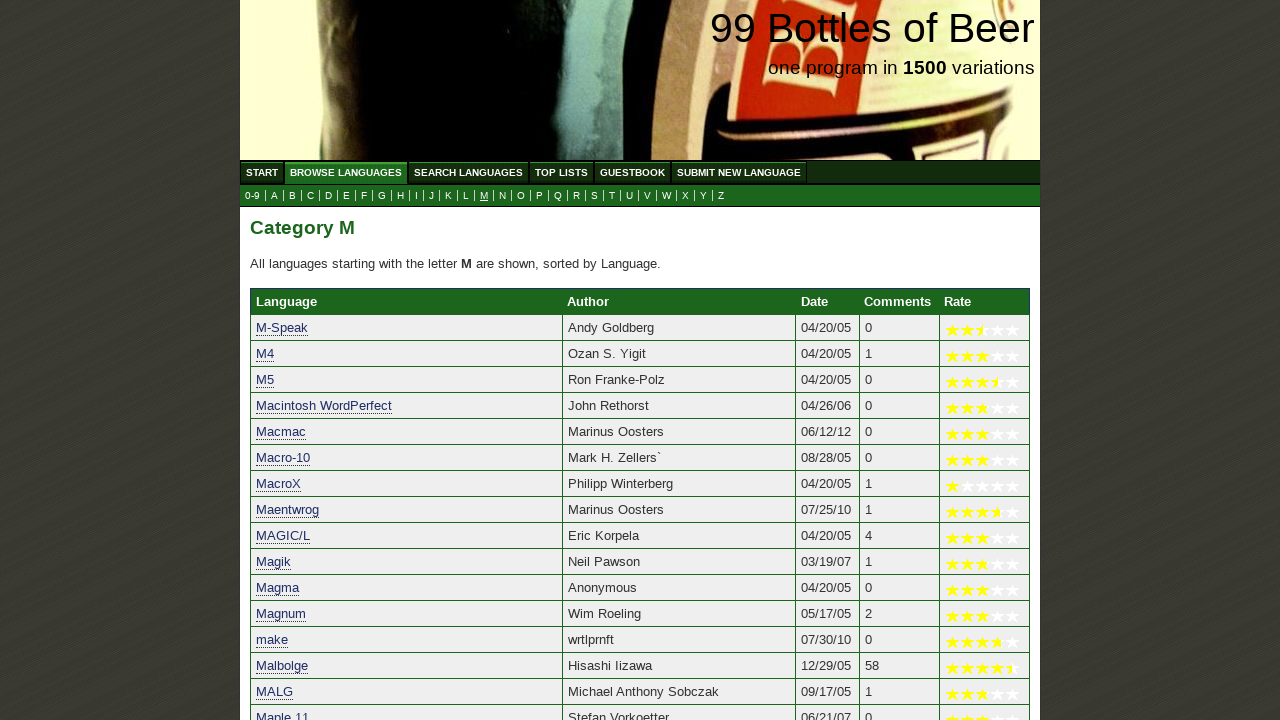

MySQL language link loaded on page
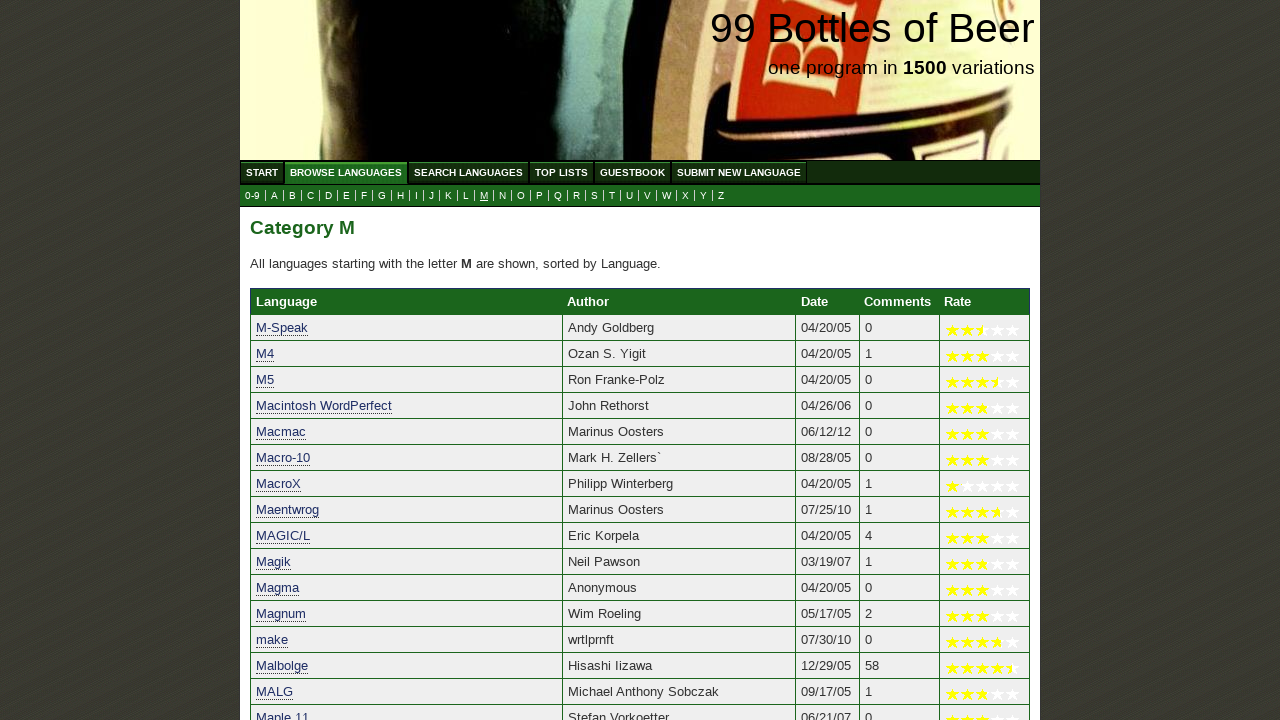

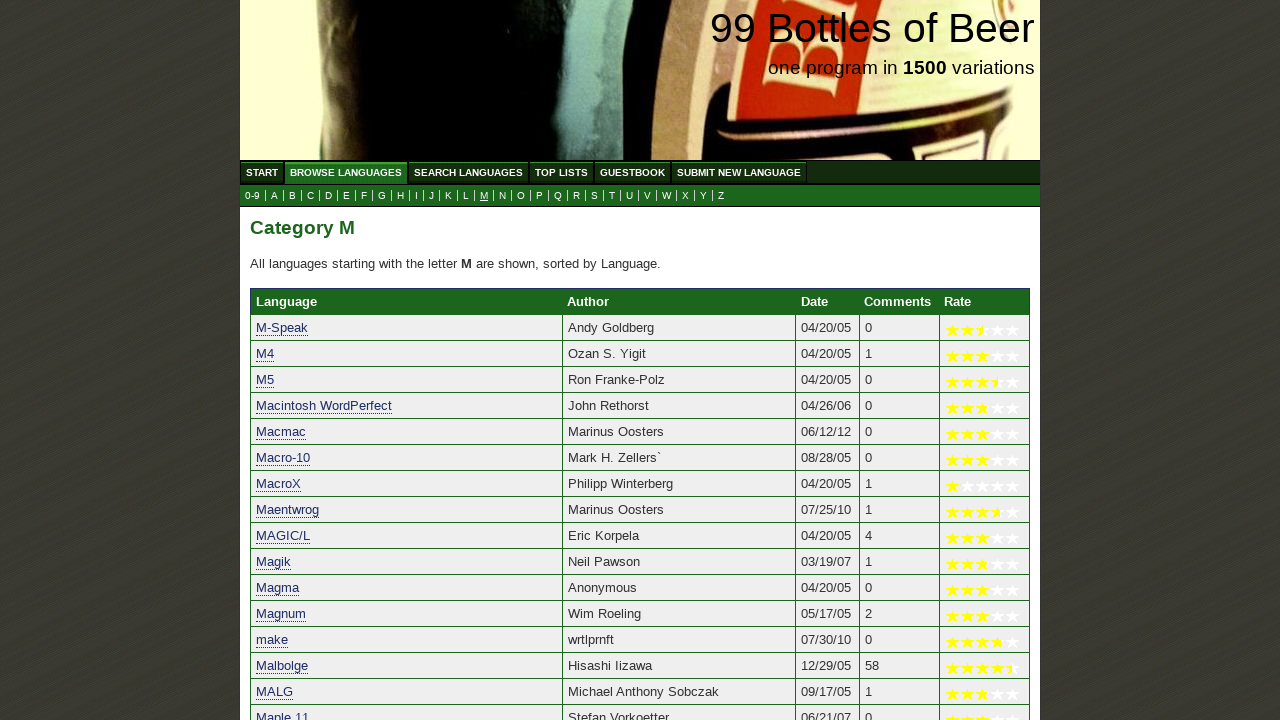